Tests window switching functionality by clicking a button that opens a new browser window, then switching to the newly opened window.

Starting URL: https://www.letskodeit.com/practice

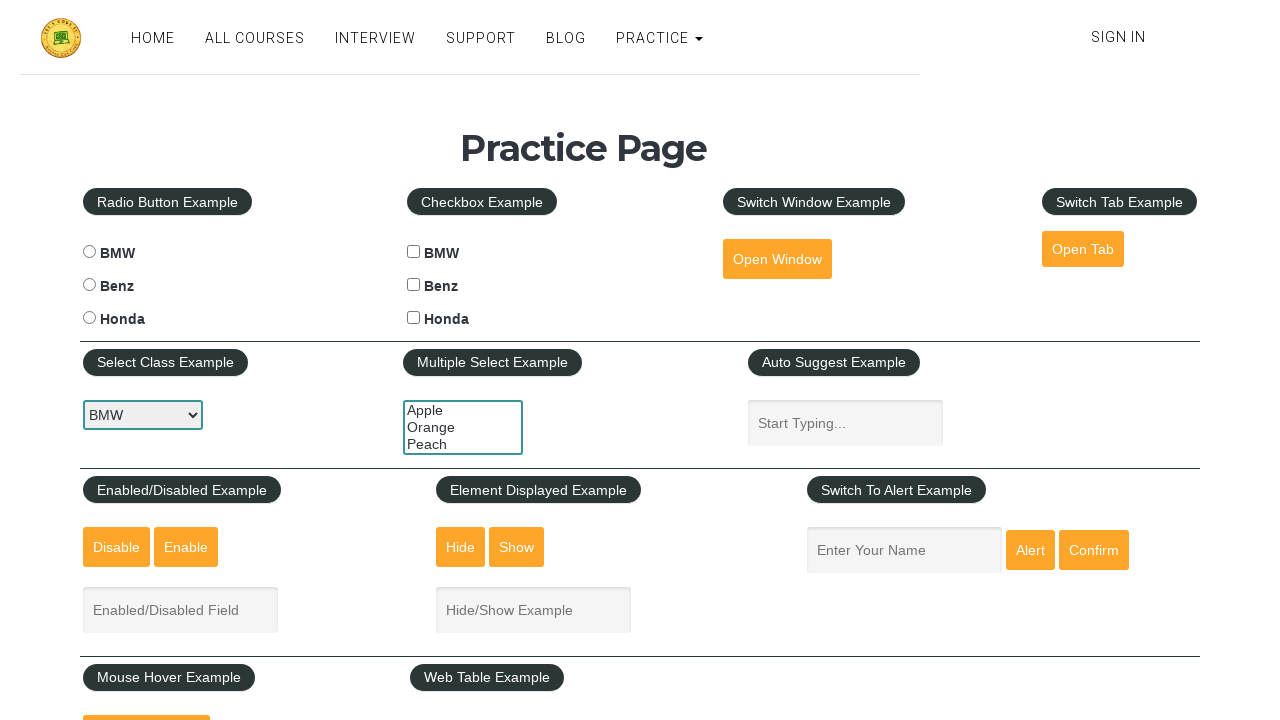

Clicked button to open new window at (777, 259) on #openwindow
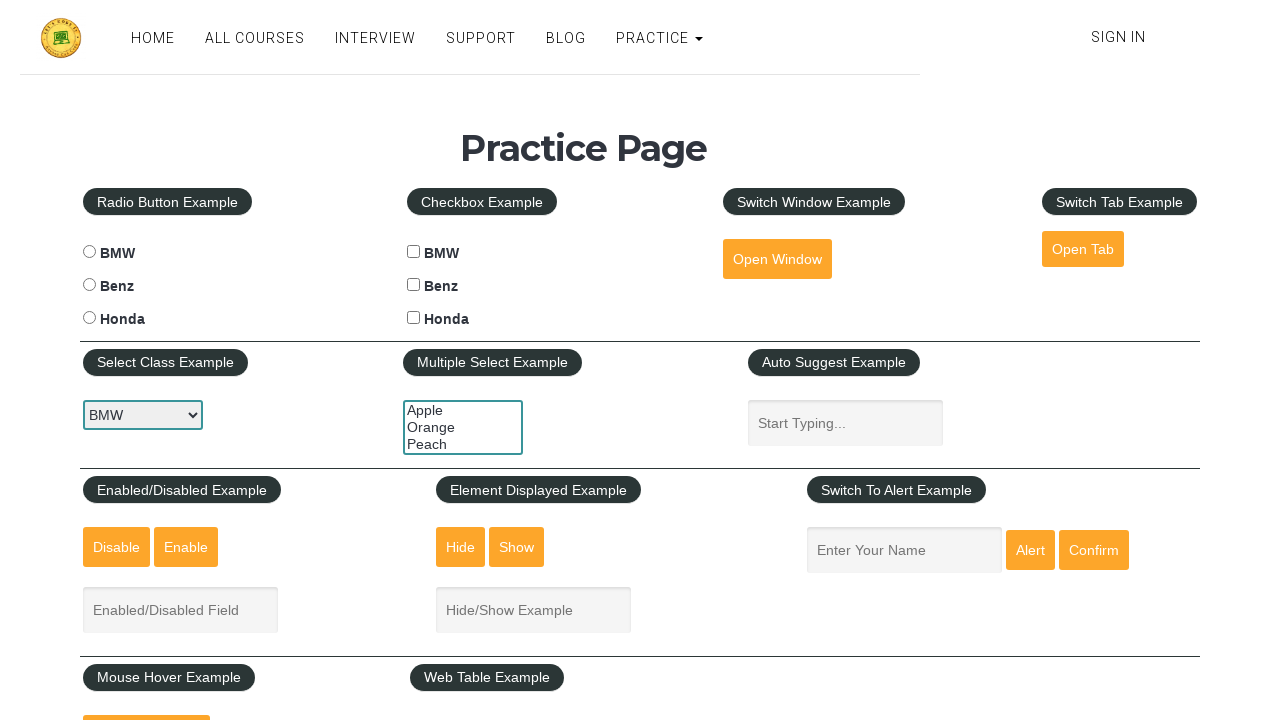

Captured new window handle
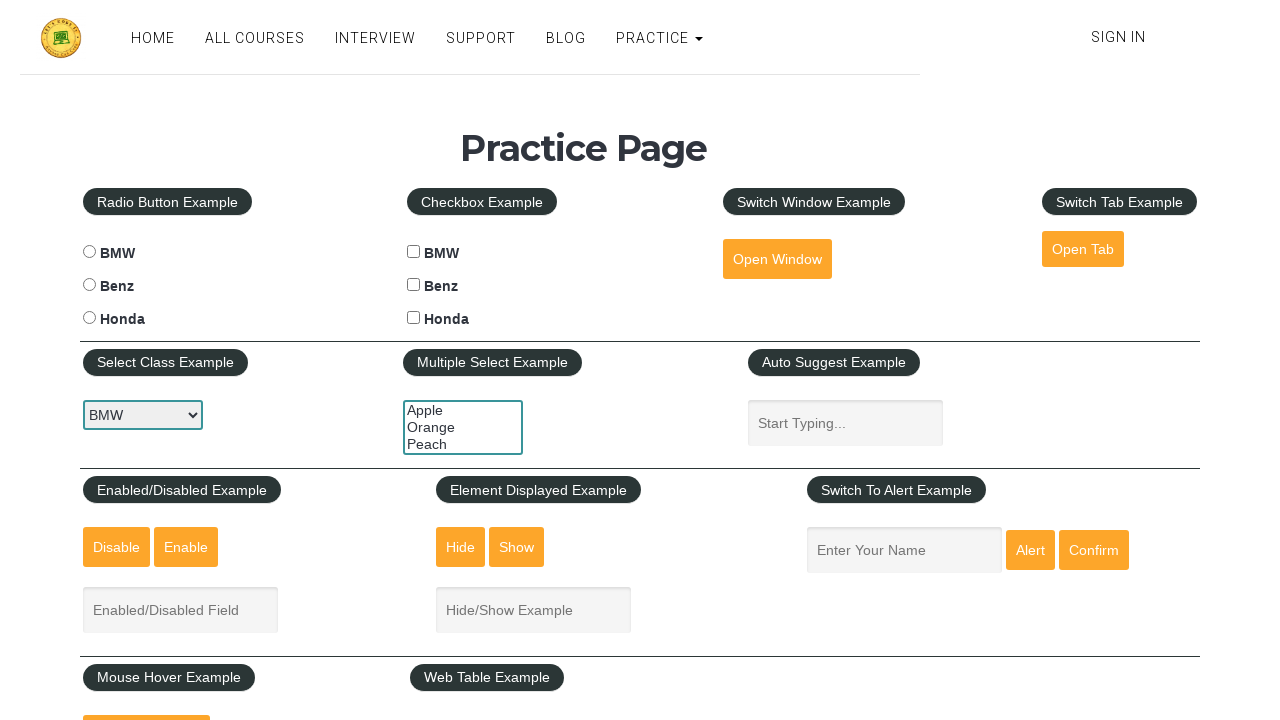

New window loaded successfully
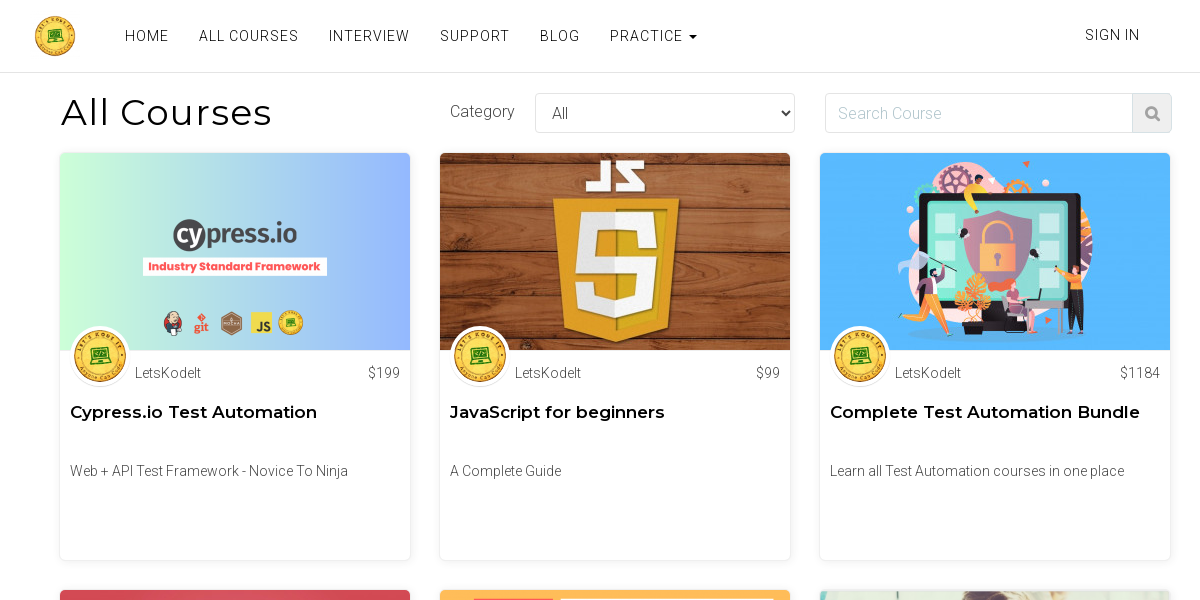

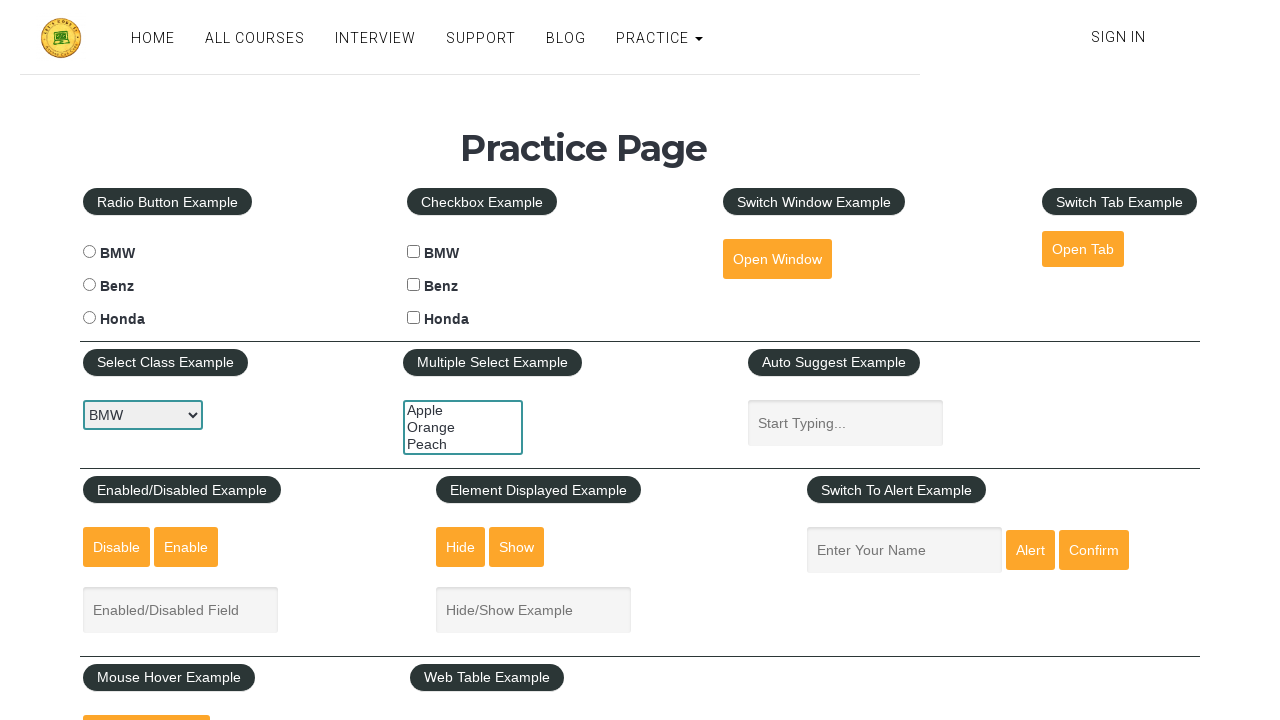